Tests drag and drop functionality by dragging a draggable element and dropping it onto a droppable target element

Starting URL: https://jqueryui.com/resources/demos/droppable/default.html

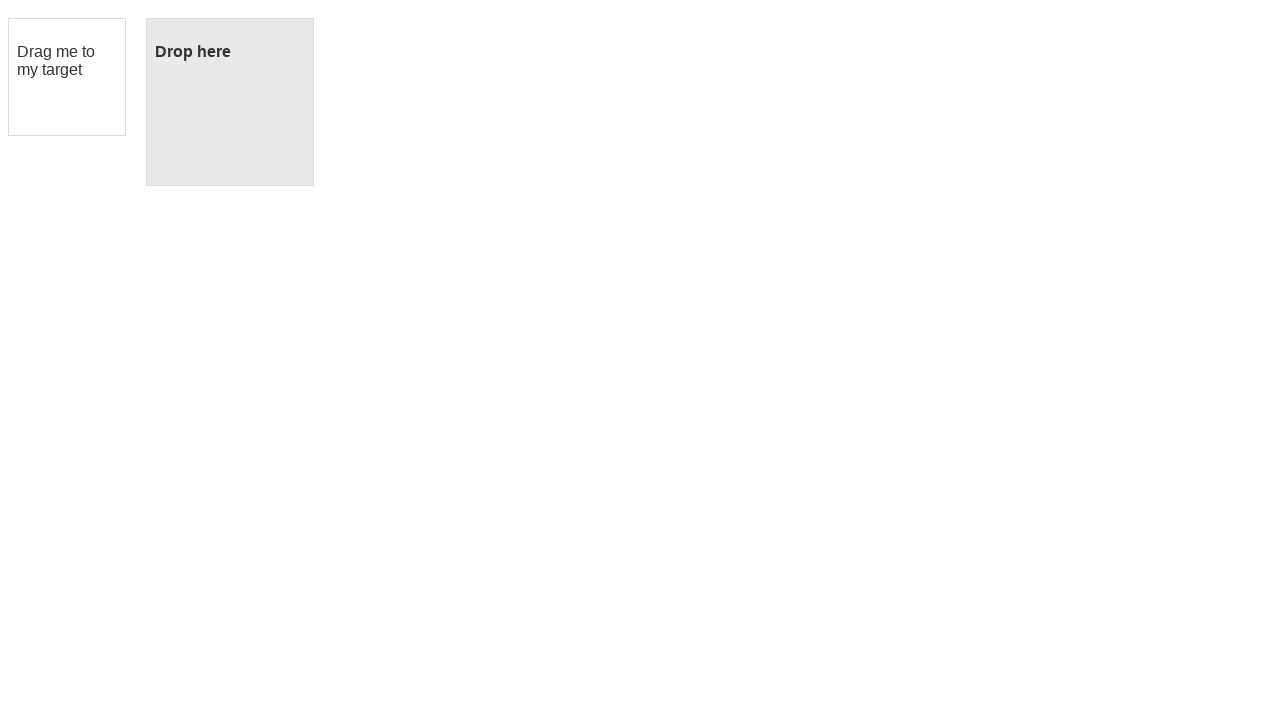

Navigated to jQuery UI droppable demo page
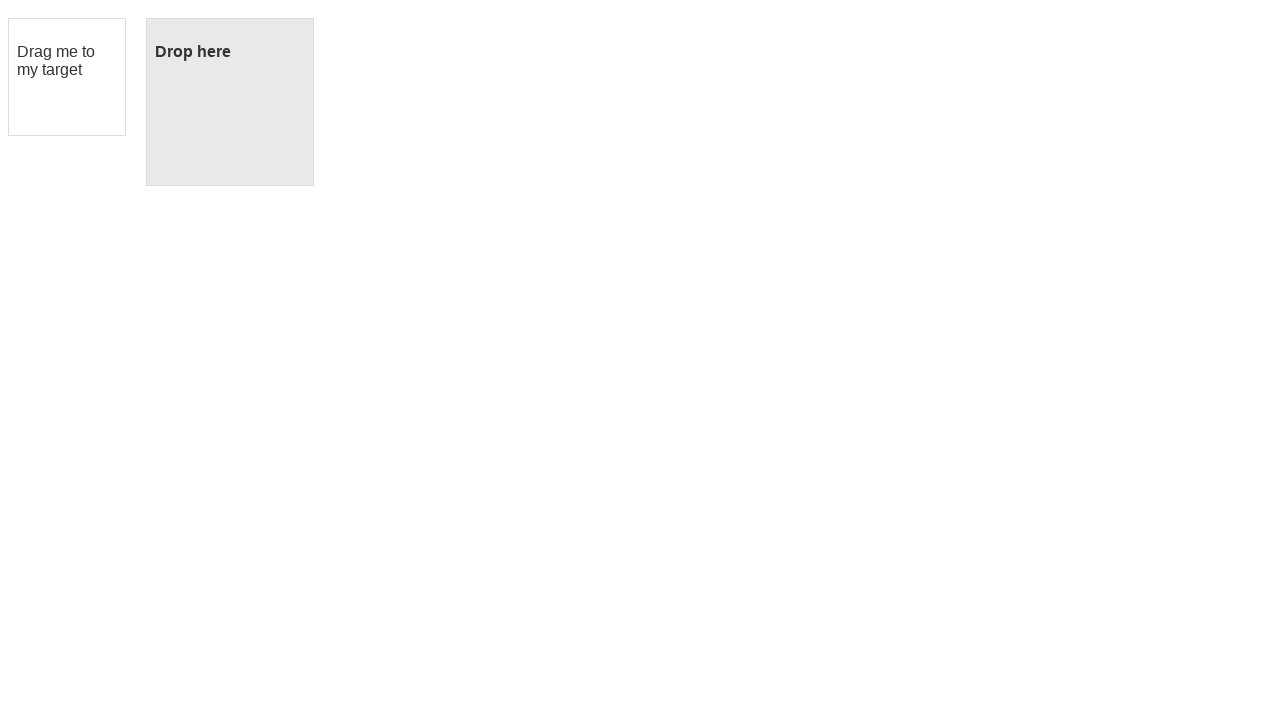

Located draggable source element
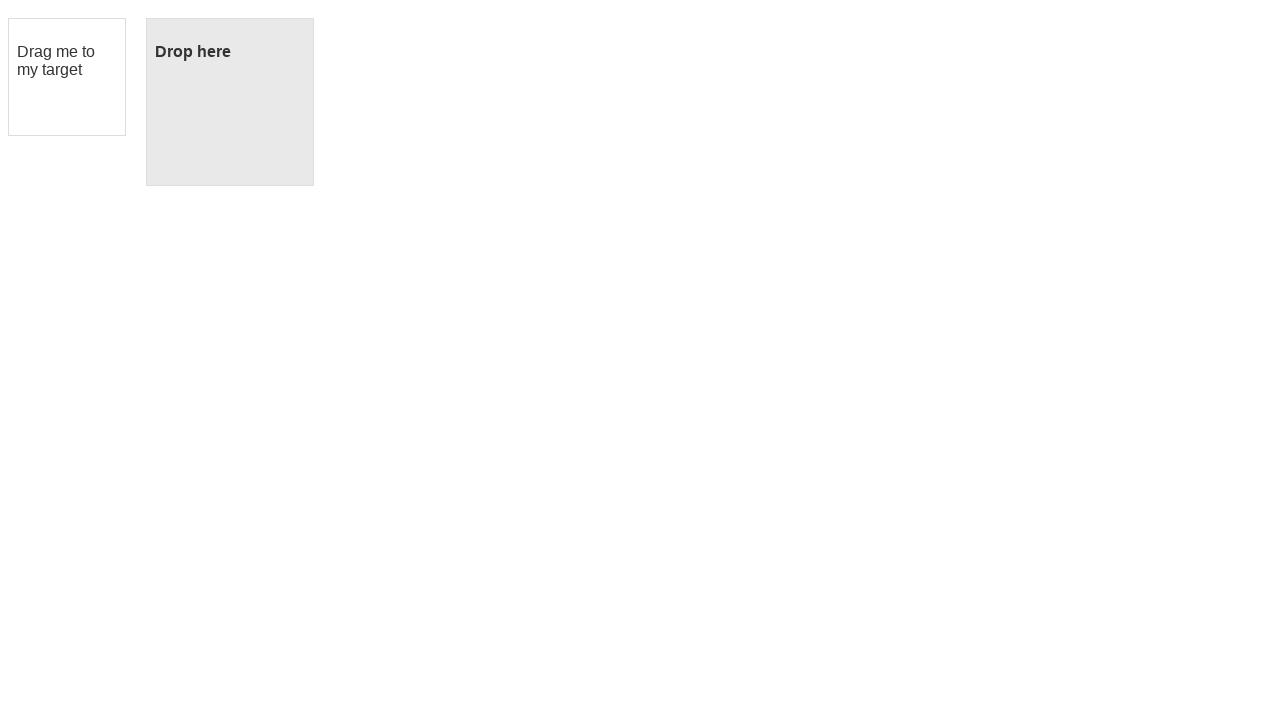

Located droppable target element
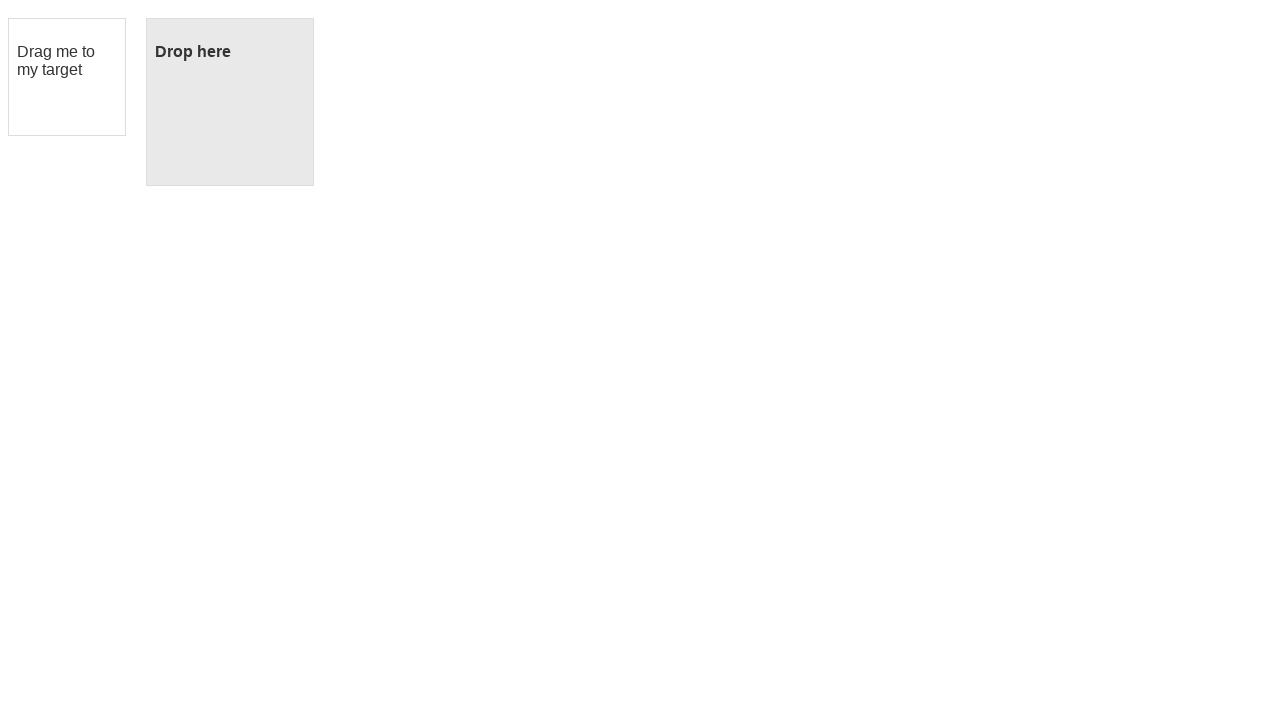

Dragged element from source to droppable target at (230, 102)
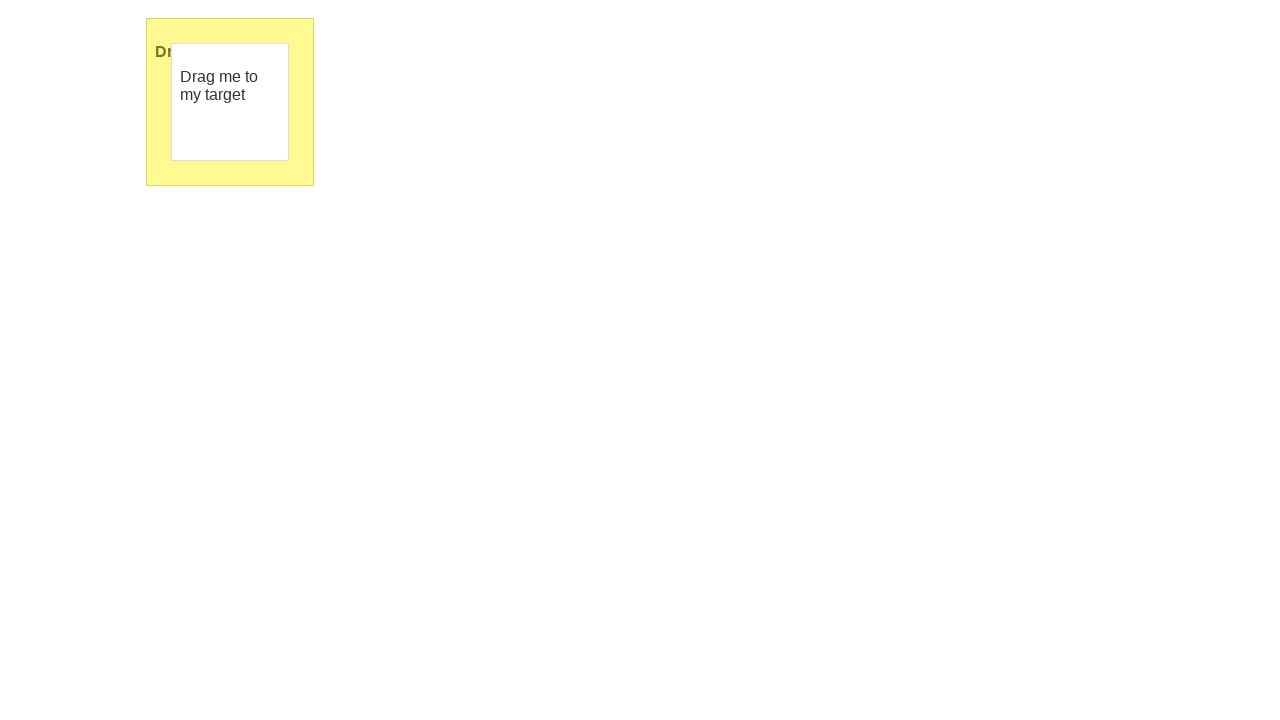

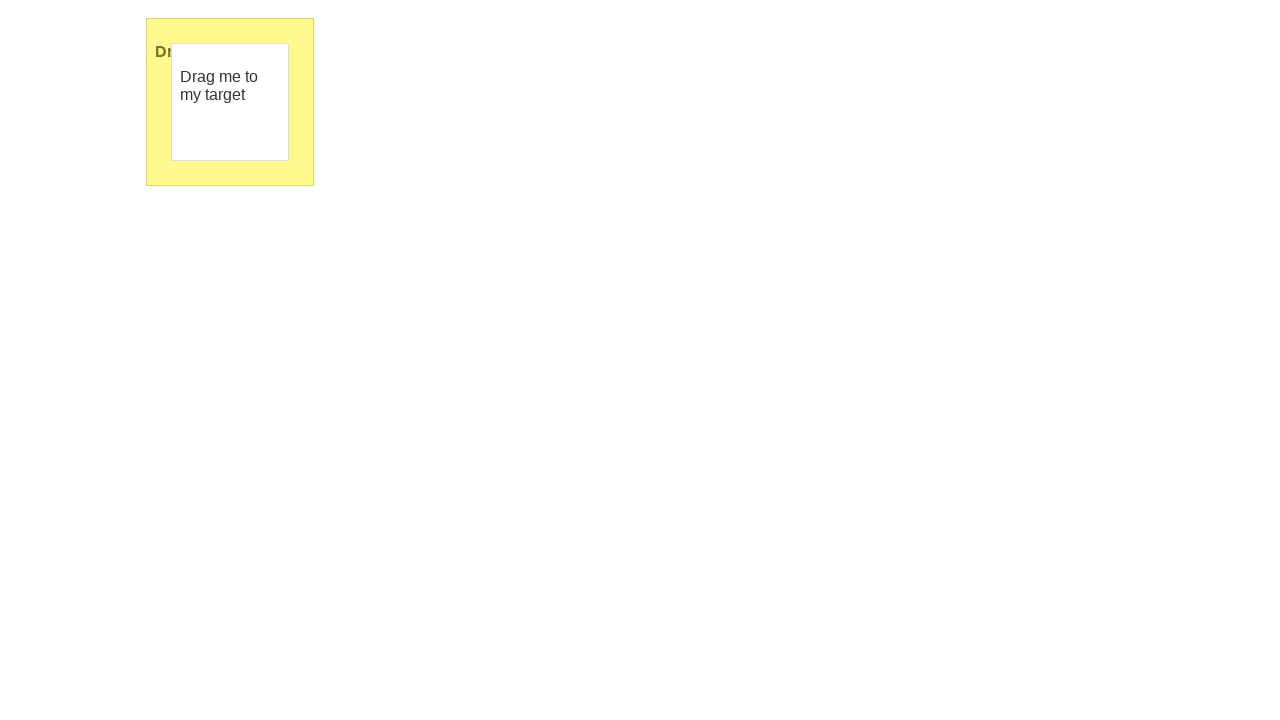